Tests dark theme toggle on Ethermine by clicking the theme switch and verifying the data-theme attribute changes to dark

Starting URL: https://ethermine.org/

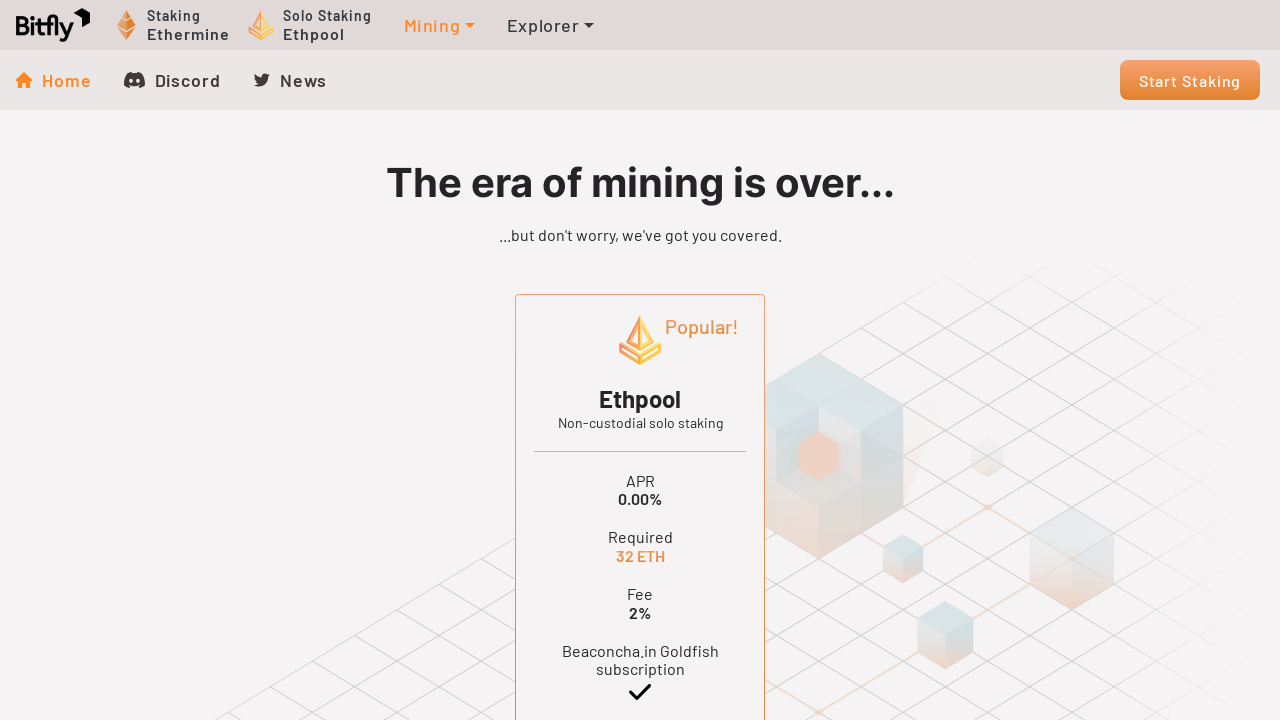

Navigated to Ethermine homepage
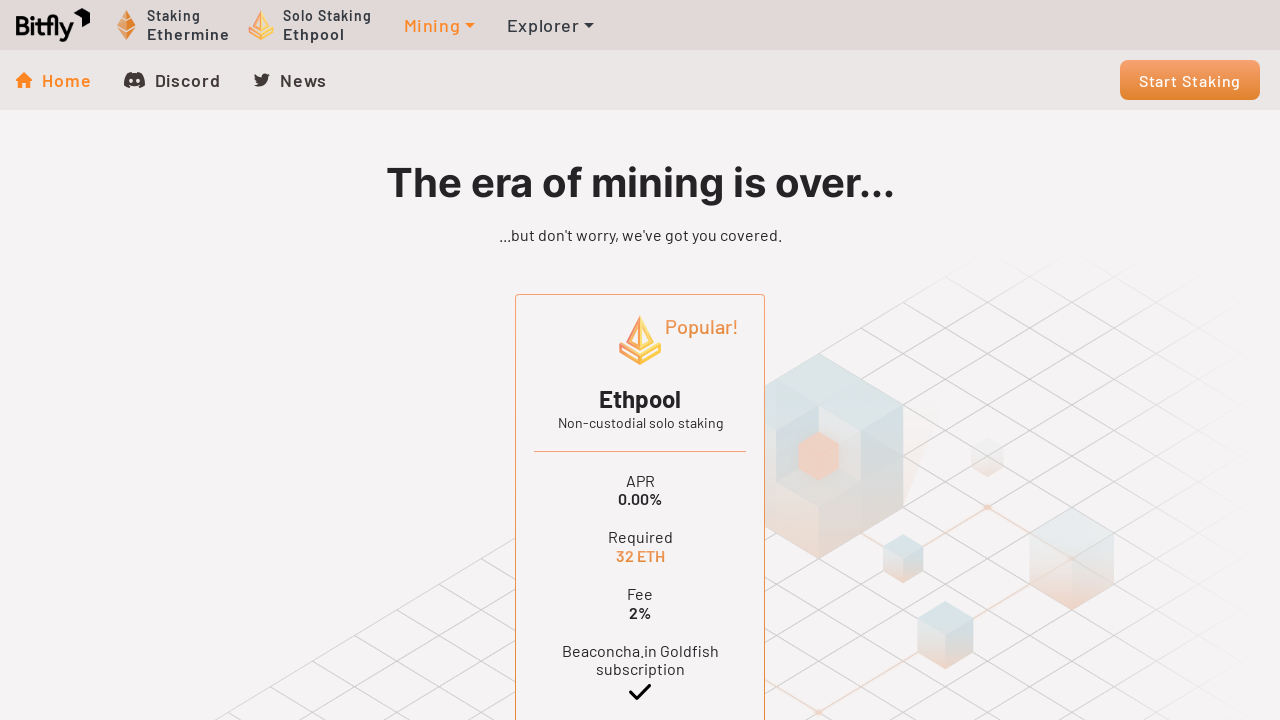

Clicked dark theme toggle button at (186, 674) on .theme-switch
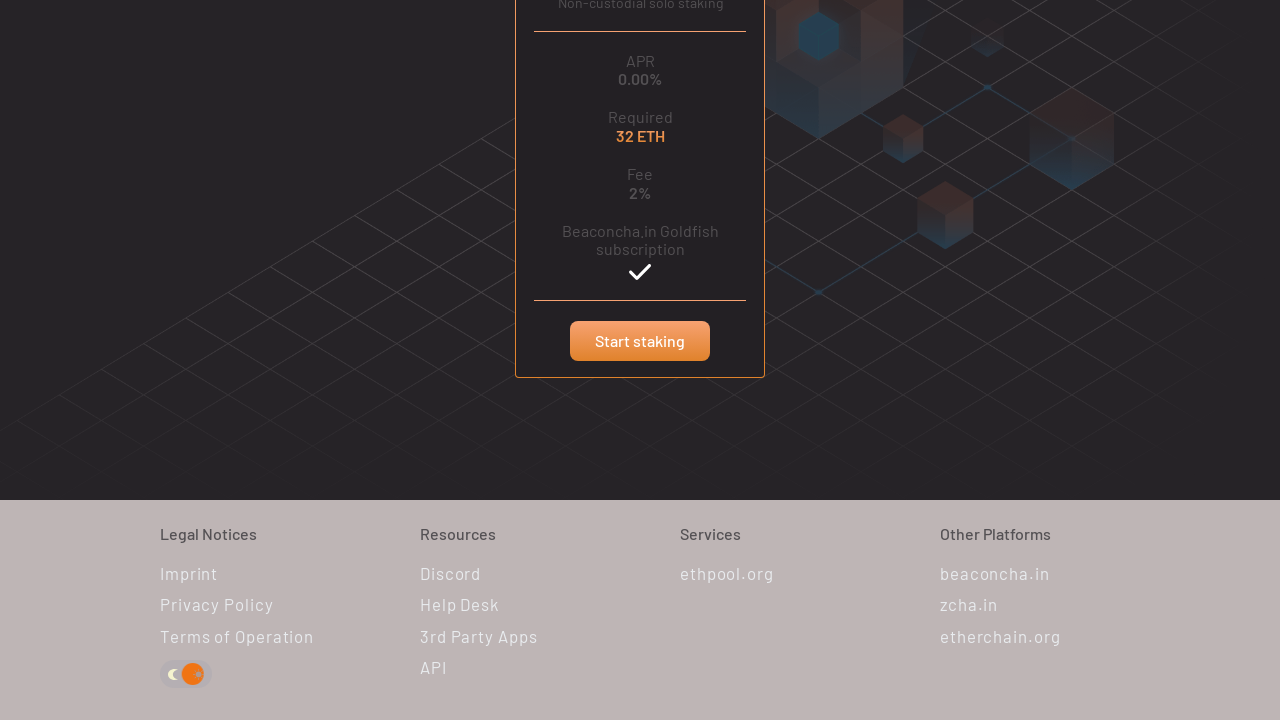

Retrieved data-theme attribute from html element
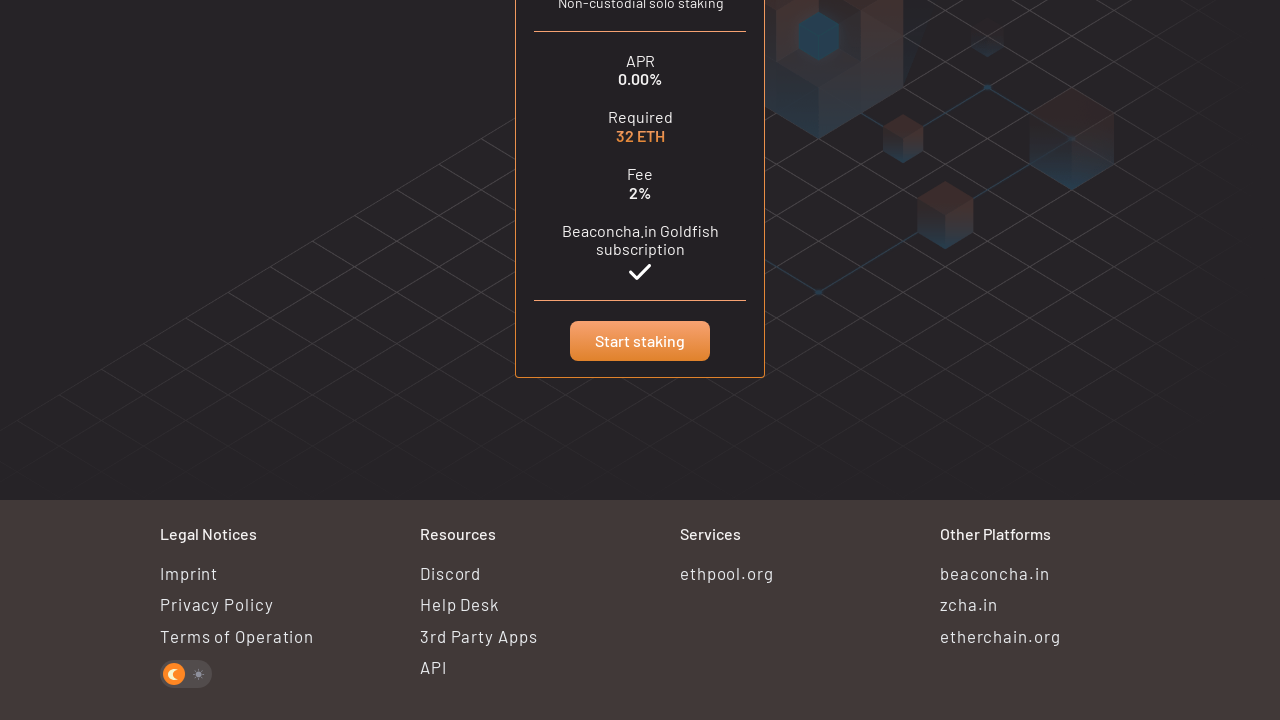

Verified data-theme attribute is 'dark'
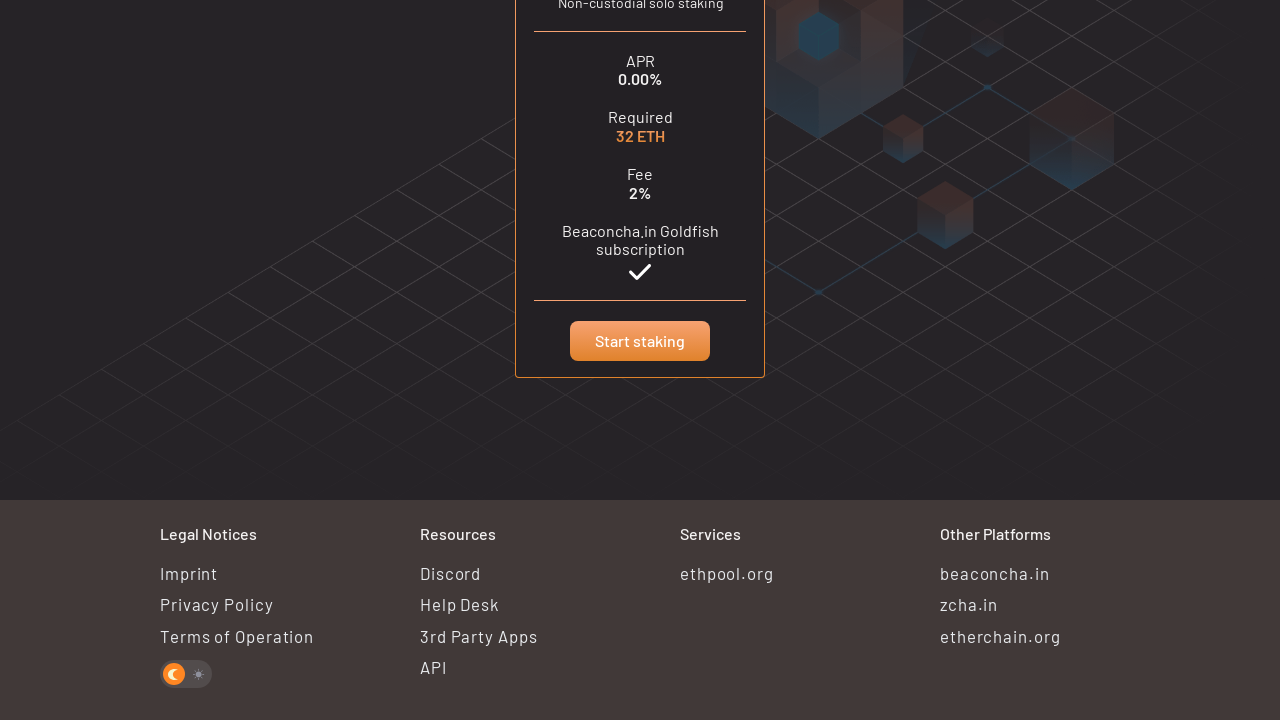

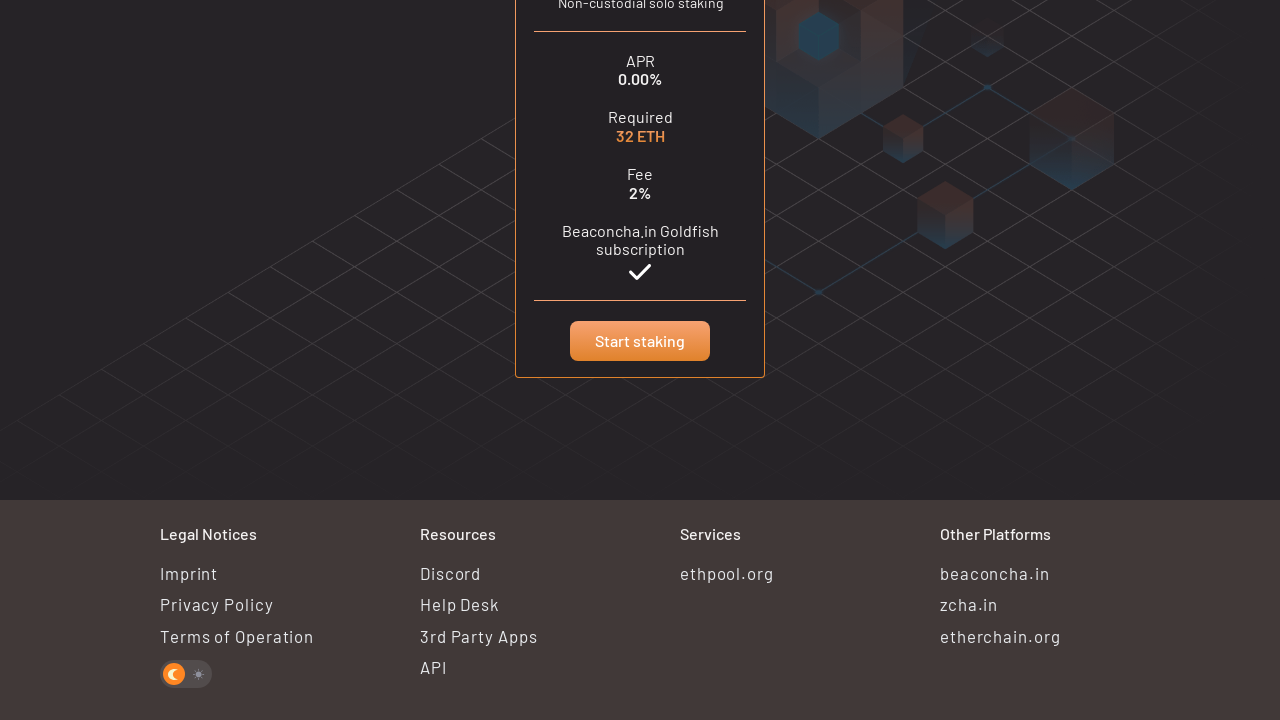